Tests the Saucedemo login form by entering username and password credentials and clicking the login button

Starting URL: https://www.saucedemo.com/

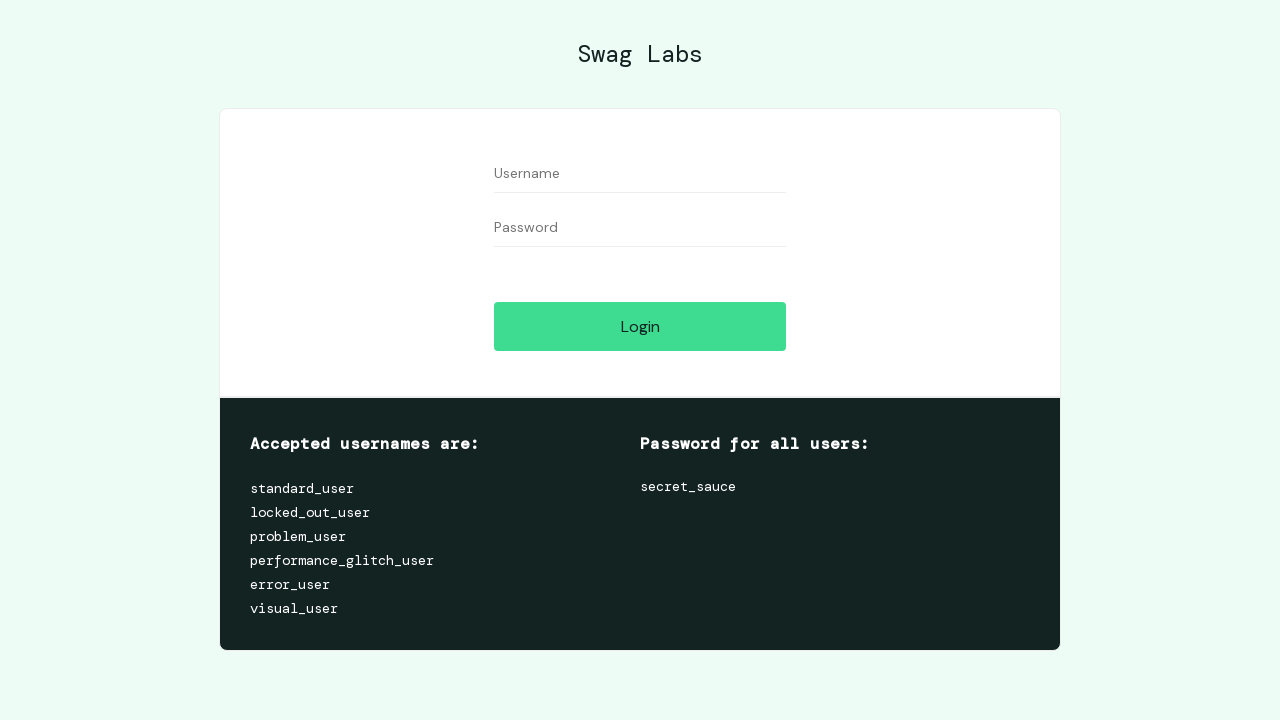

Entered username 'standard_user' in the username field on input.input_error.form_input
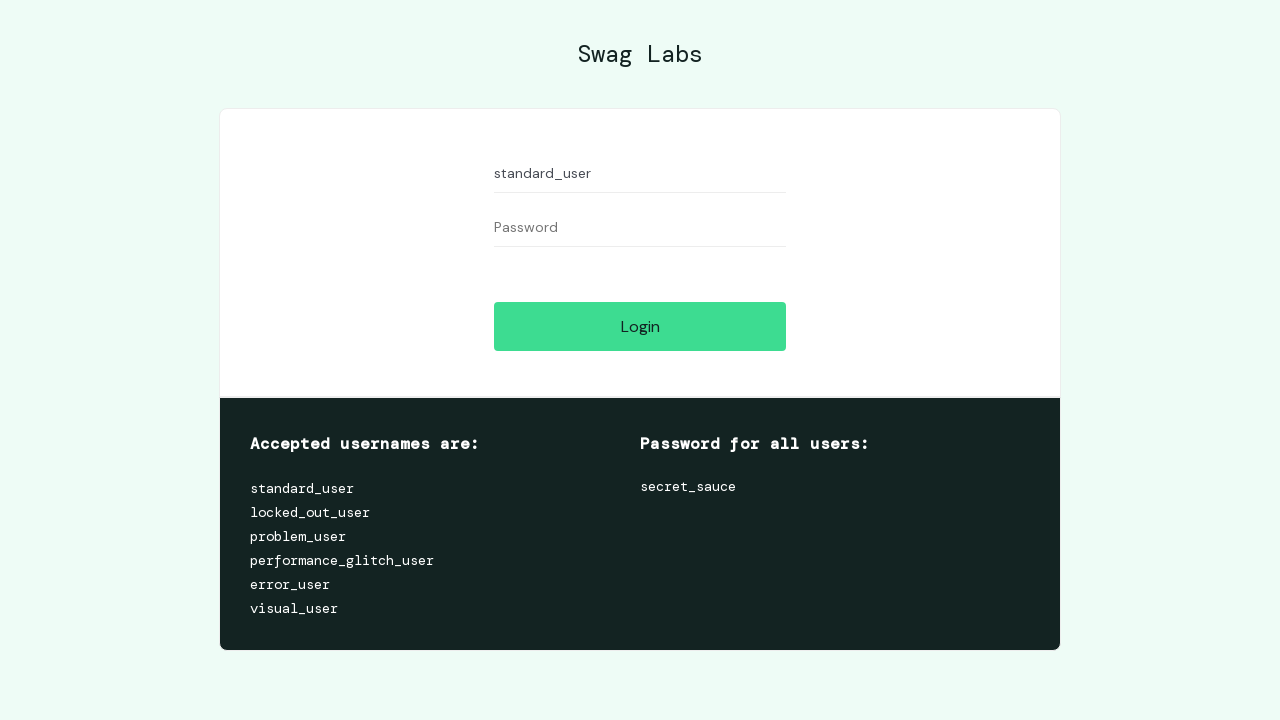

Entered password 'secret_sauce' in the password field on input#password
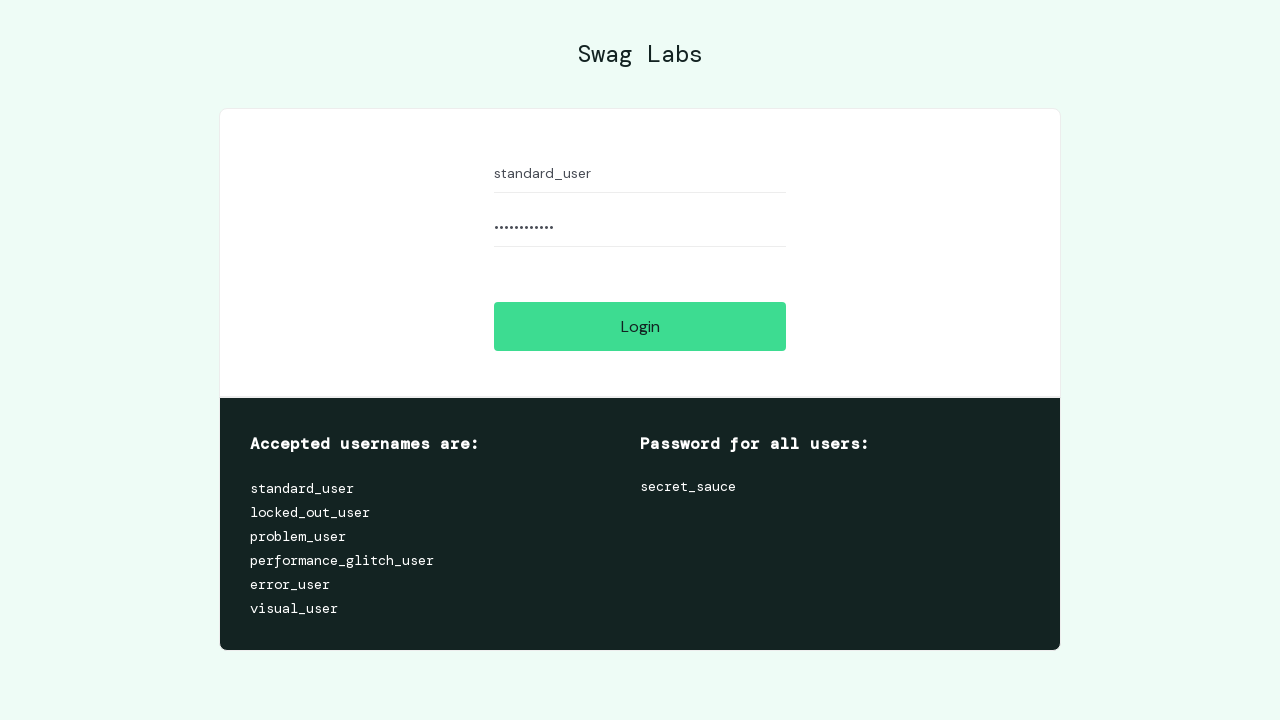

Clicked the login button at (640, 326) on input.submit-button.btn_action
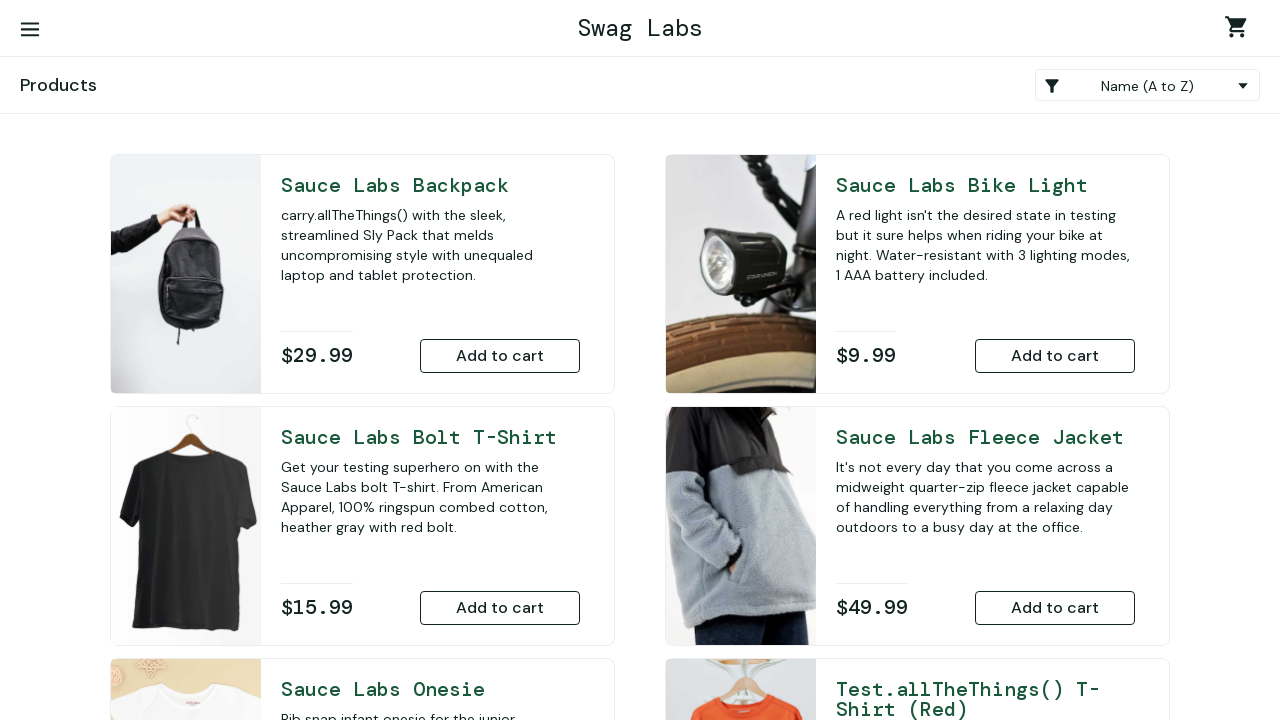

Waited for network idle after login
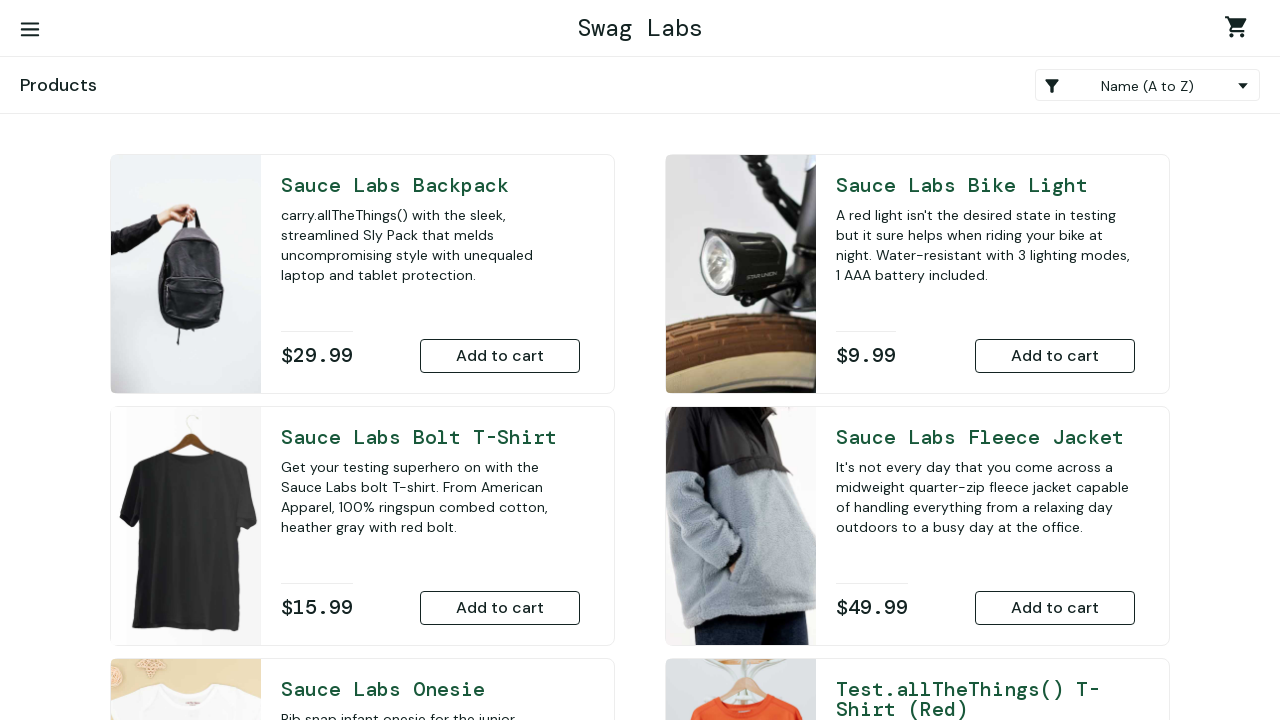

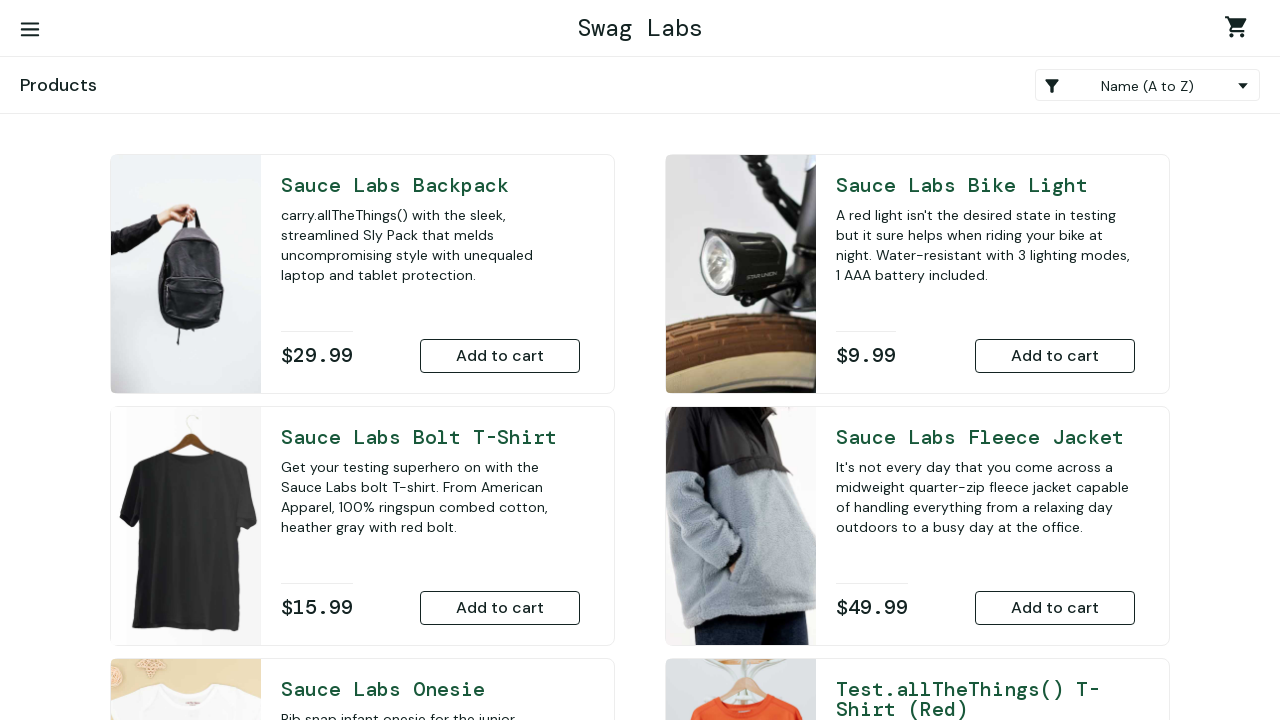